Tests filtering to display all items after applying other filters by clicking All, Active, Completed, then All links.

Starting URL: https://demo.playwright.dev/todomvc

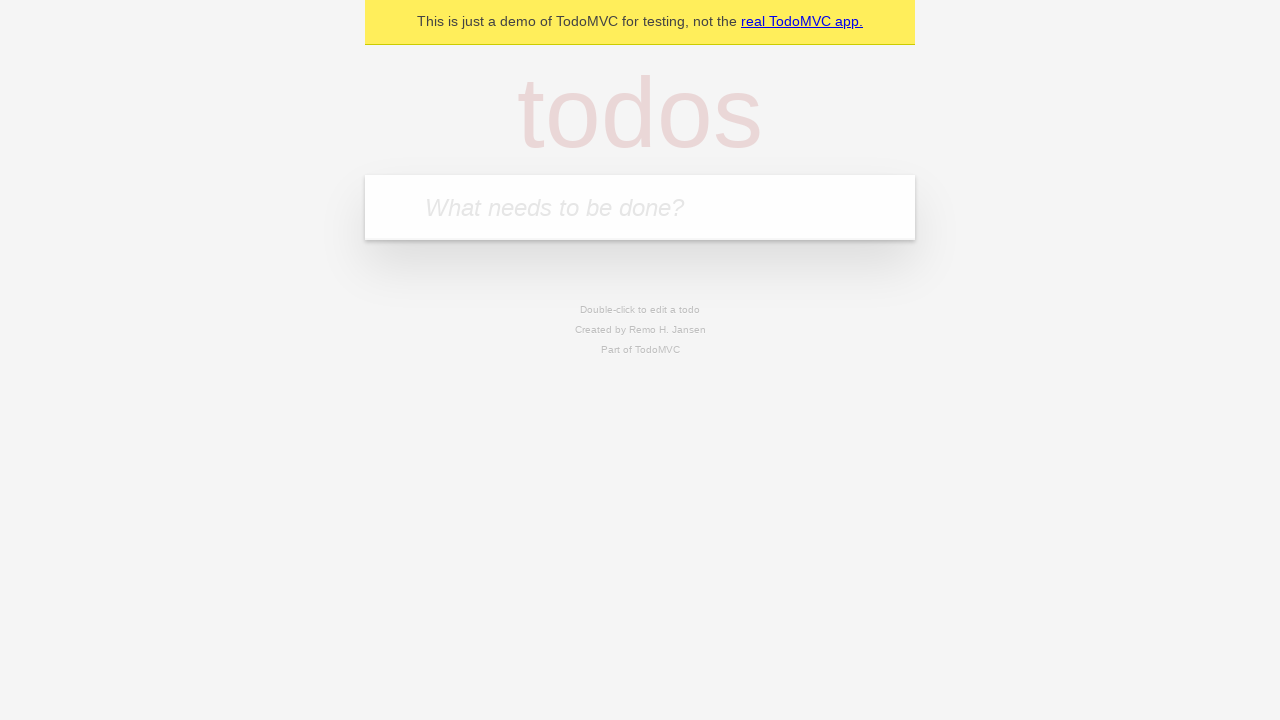

Filled todo input with 'buy some cheese' on internal:attr=[placeholder="What needs to be done?"i]
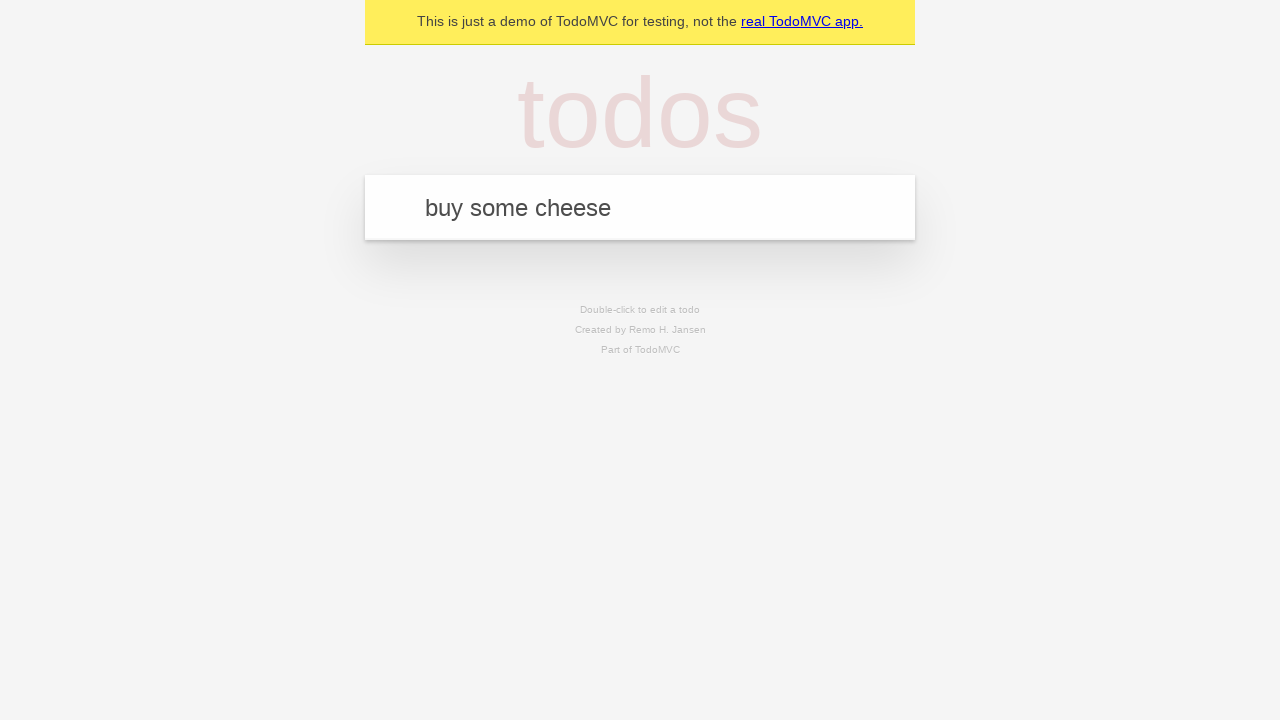

Pressed Enter to create first todo on internal:attr=[placeholder="What needs to be done?"i]
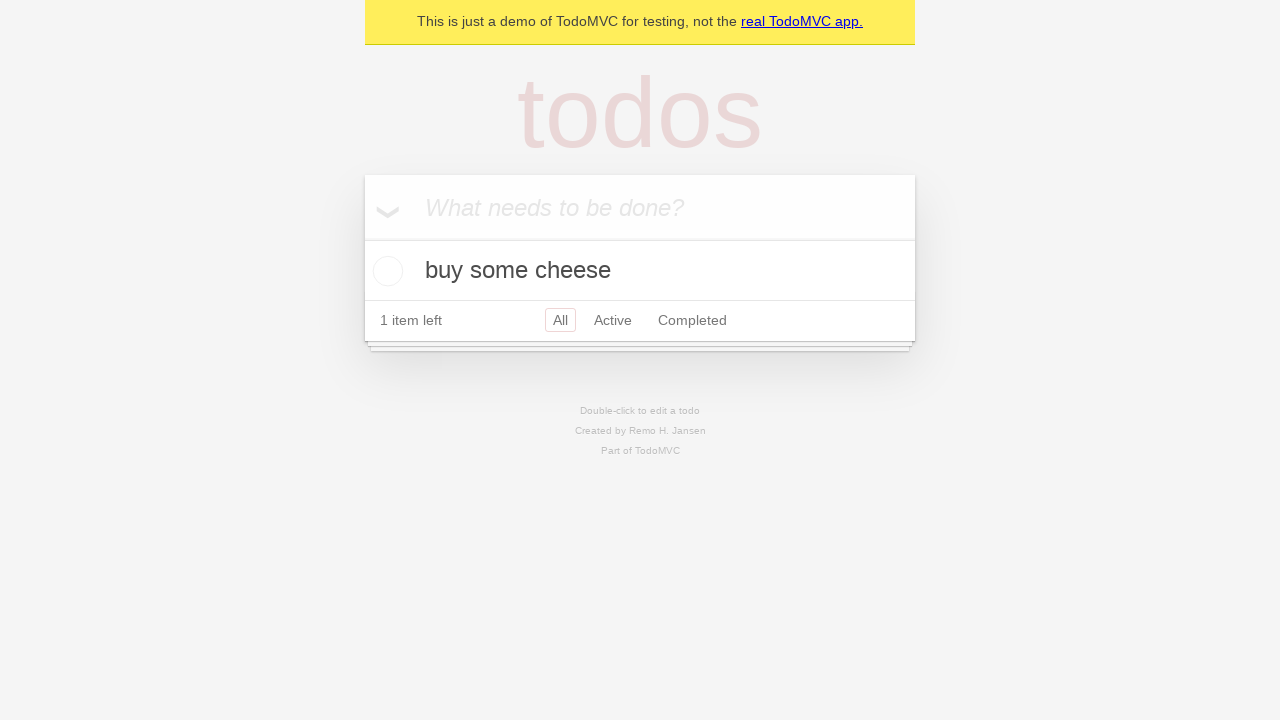

Filled todo input with 'feed the cat' on internal:attr=[placeholder="What needs to be done?"i]
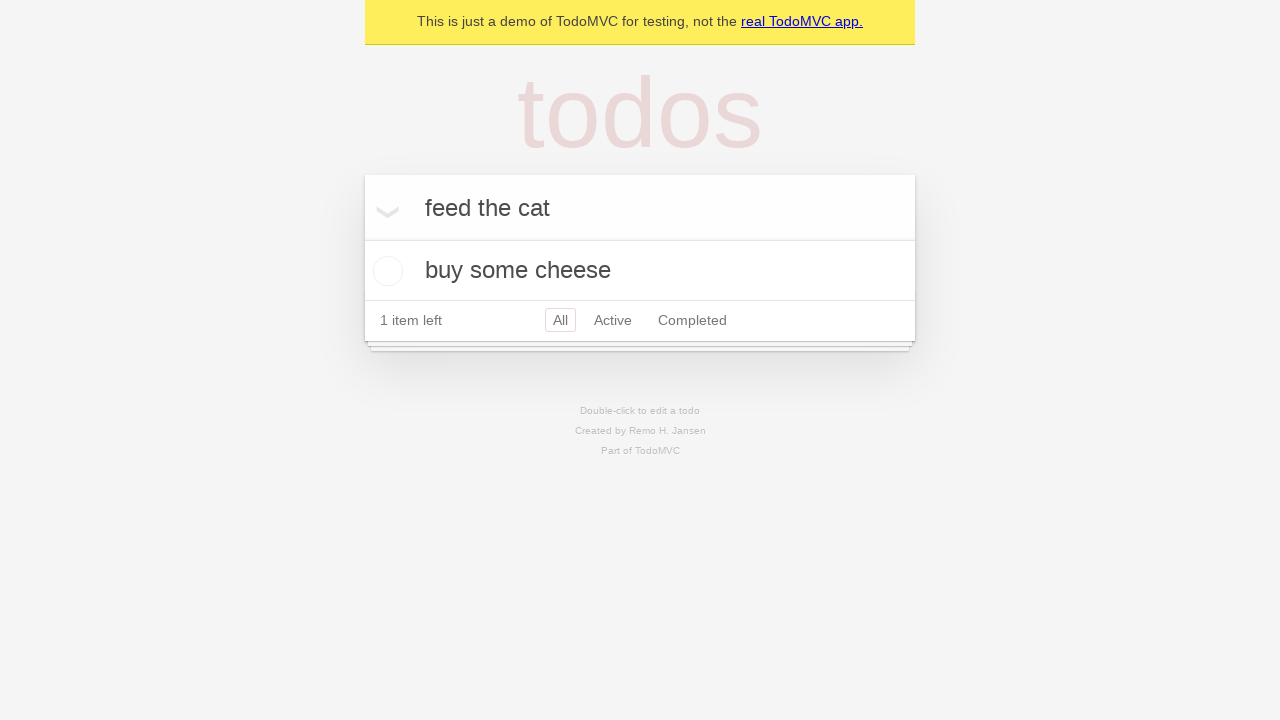

Pressed Enter to create second todo on internal:attr=[placeholder="What needs to be done?"i]
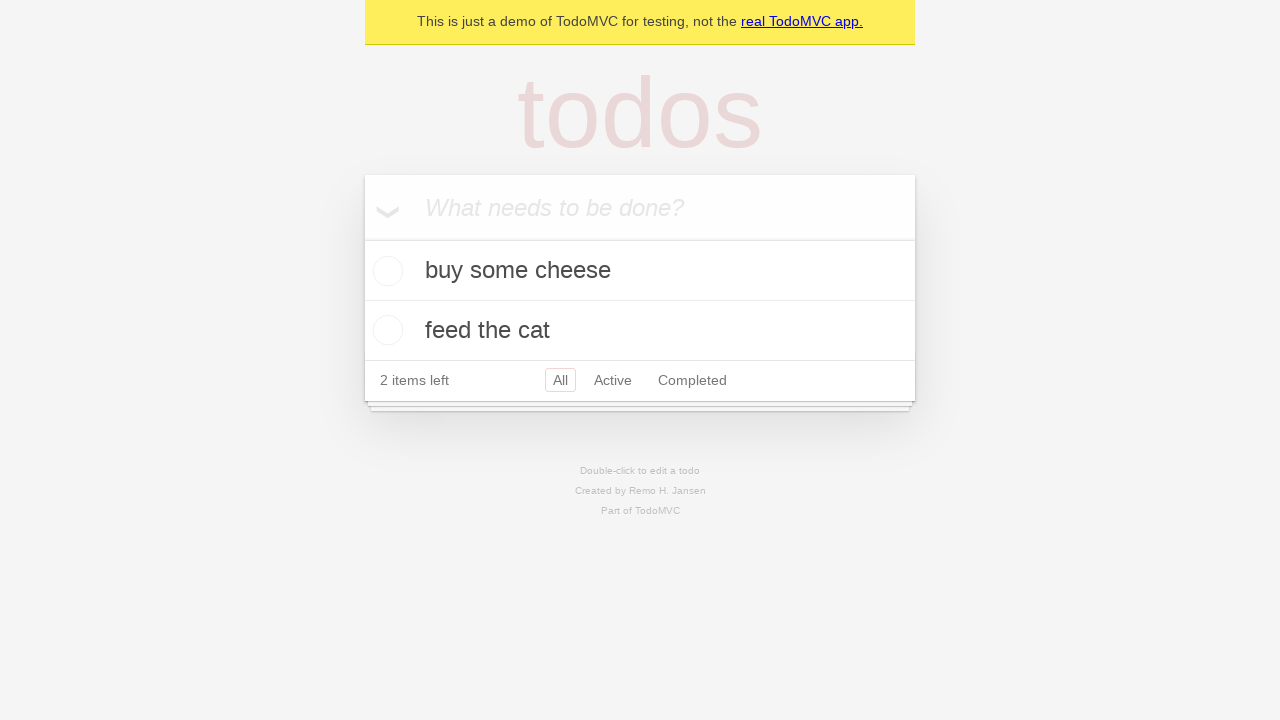

Filled todo input with 'book a doctors appointment' on internal:attr=[placeholder="What needs to be done?"i]
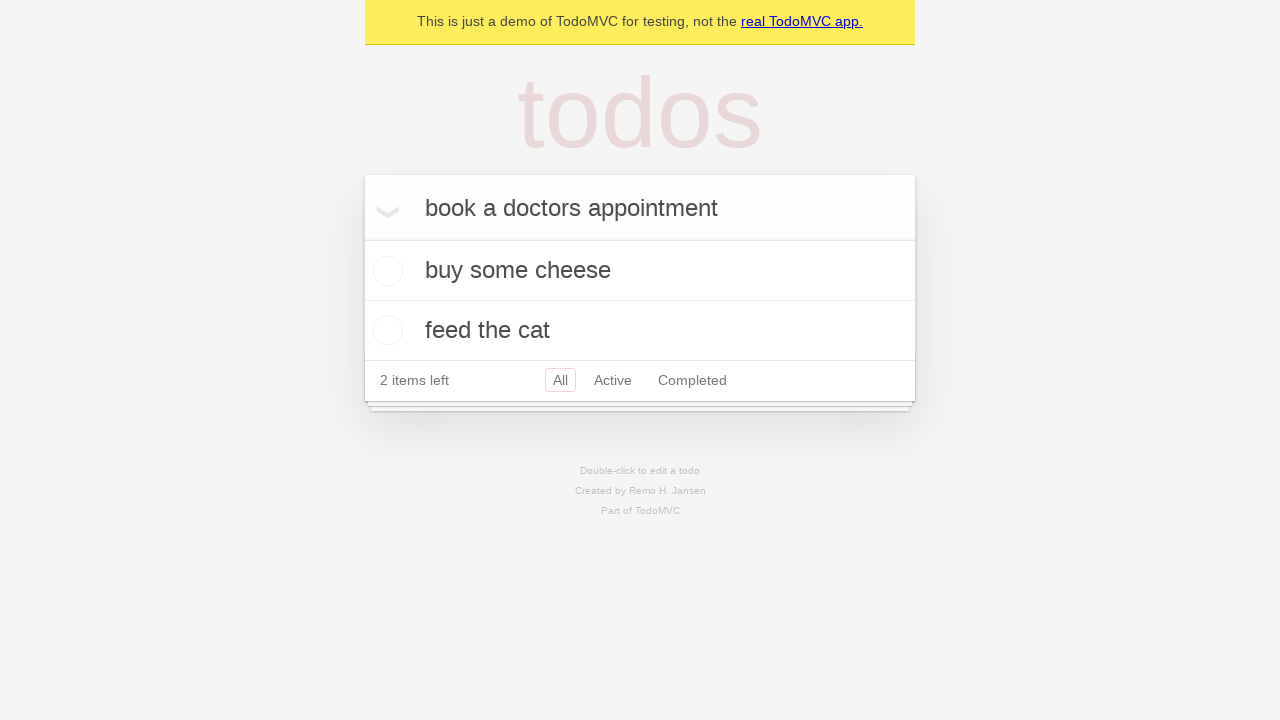

Pressed Enter to create third todo on internal:attr=[placeholder="What needs to be done?"i]
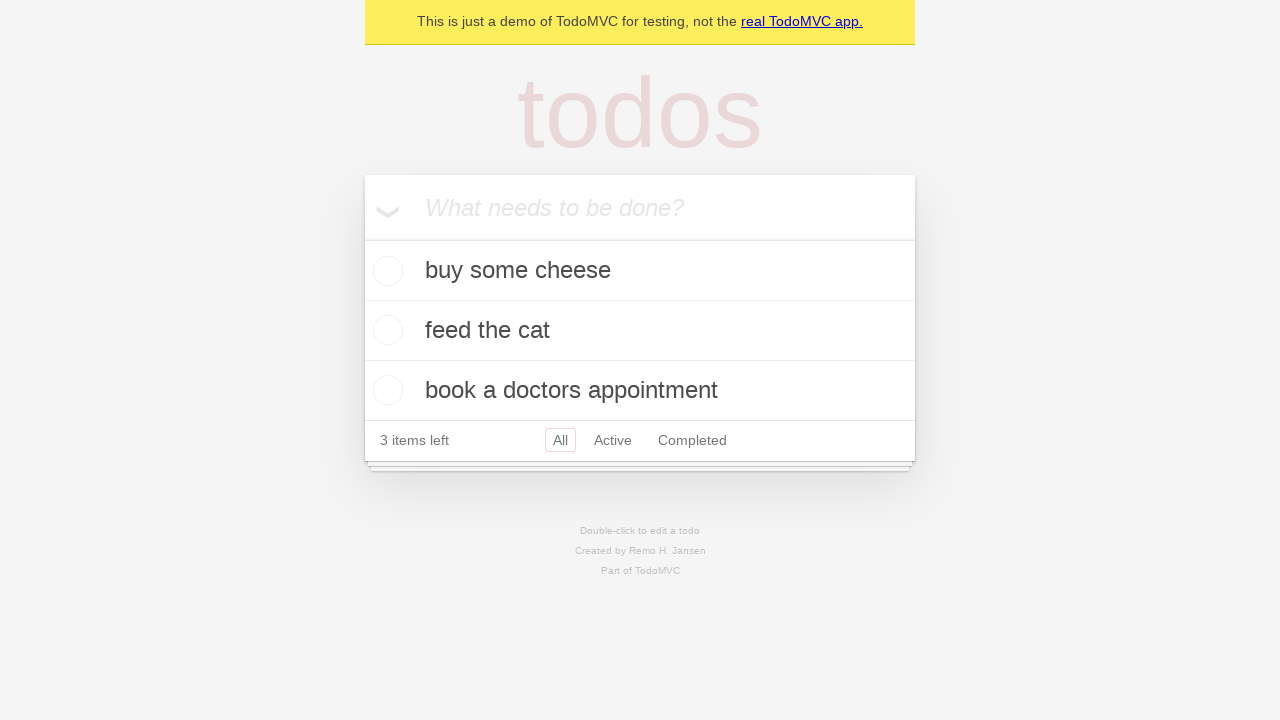

Checked the second todo item at (385, 330) on internal:testid=[data-testid="todo-item"s] >> nth=1 >> internal:role=checkbox
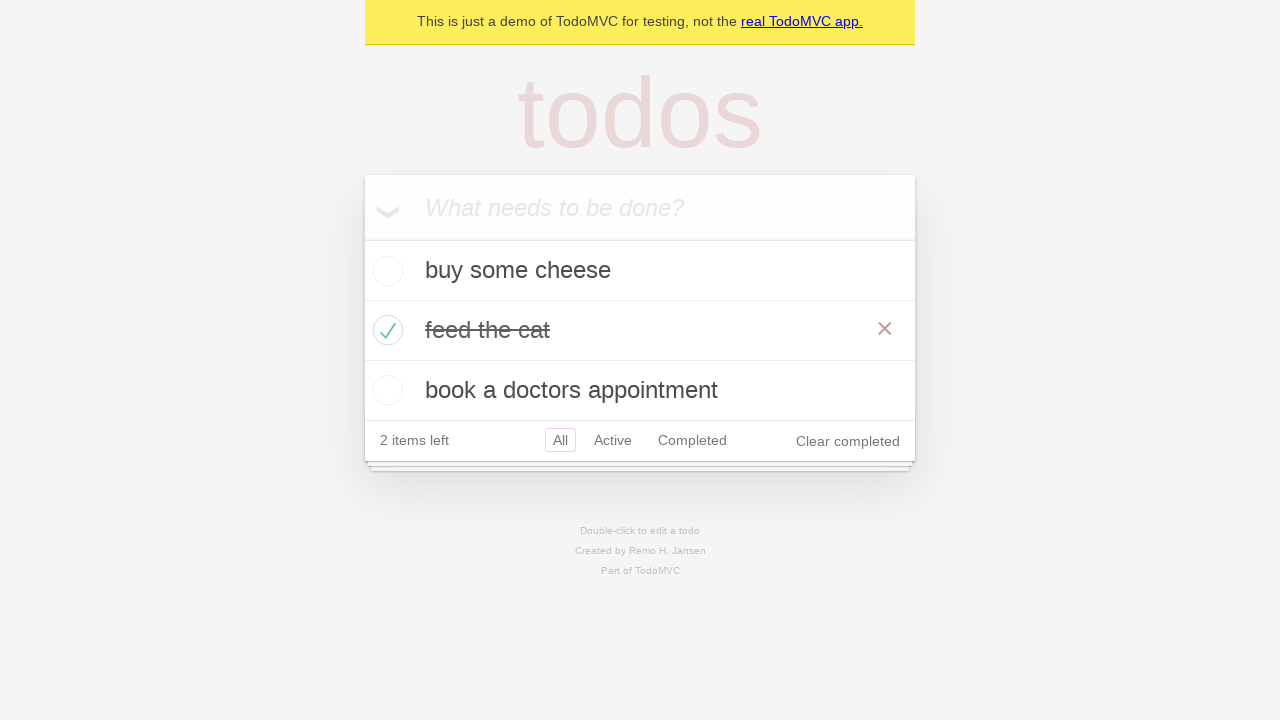

Clicked 'Active' filter link at (613, 440) on internal:role=link[name="Active"i]
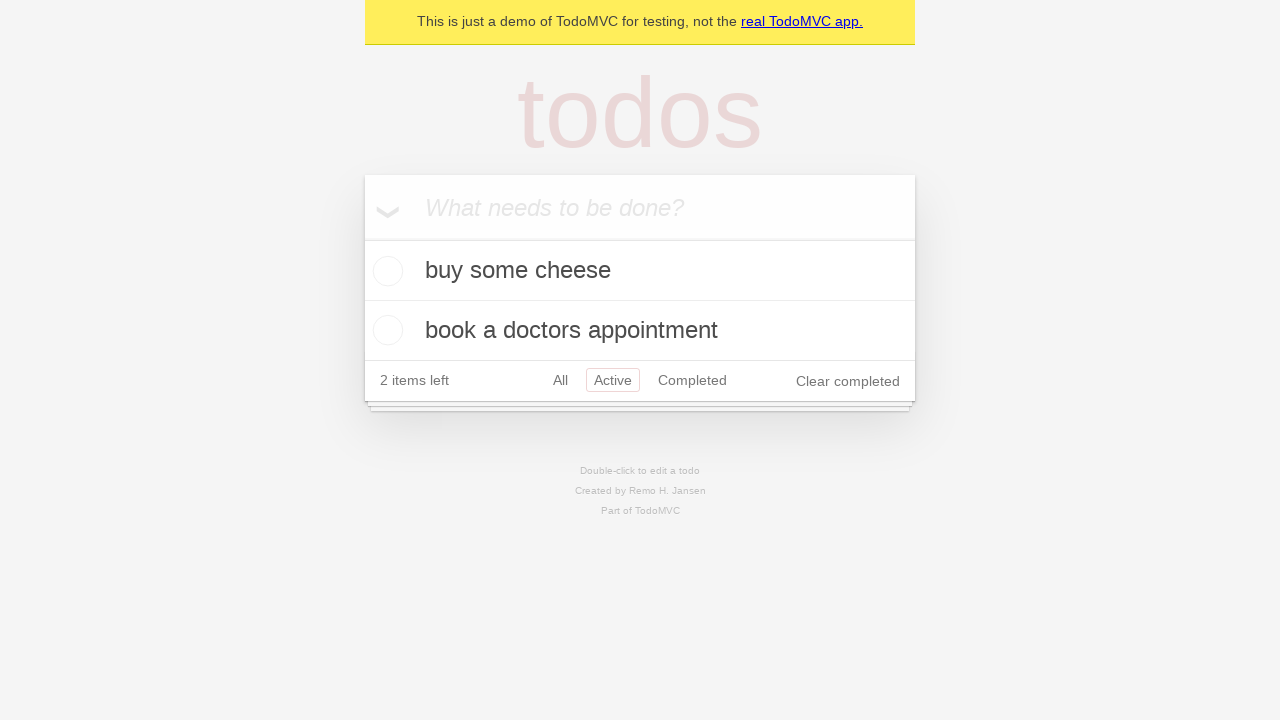

Clicked 'Completed' filter link at (692, 380) on internal:role=link[name="Completed"i]
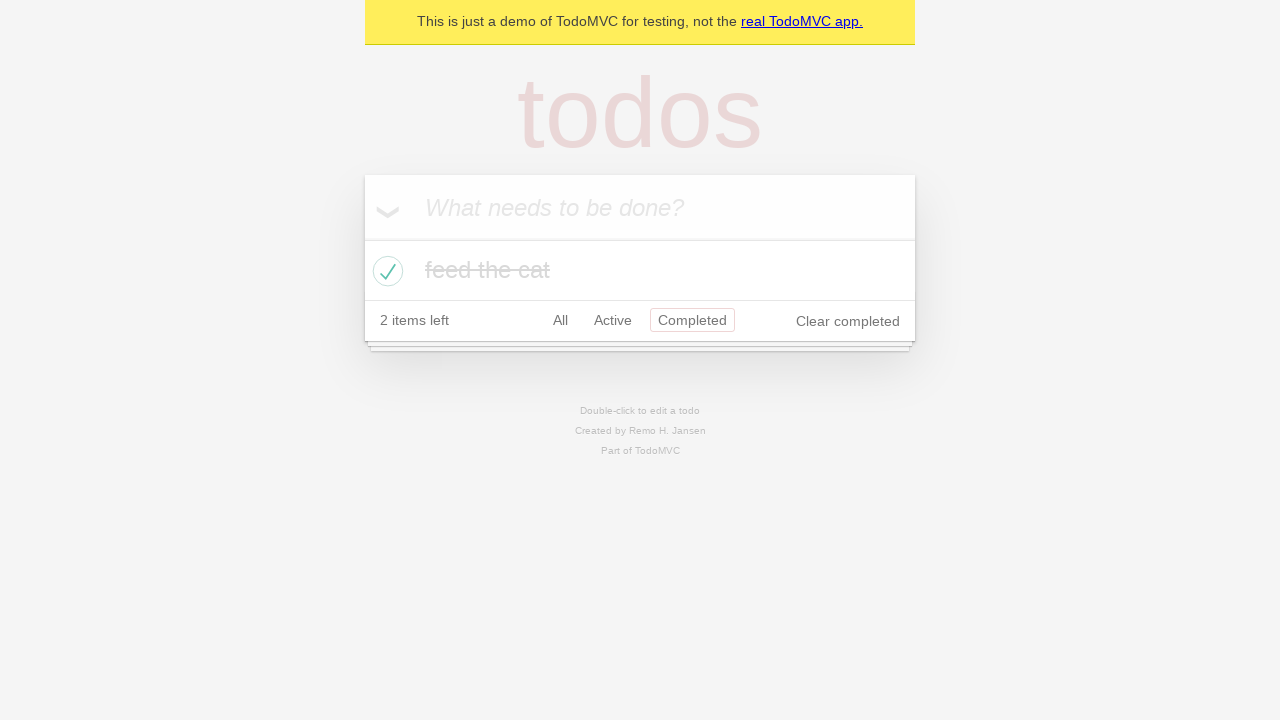

Clicked 'All' filter link to display all items at (560, 320) on internal:role=link[name="All"i]
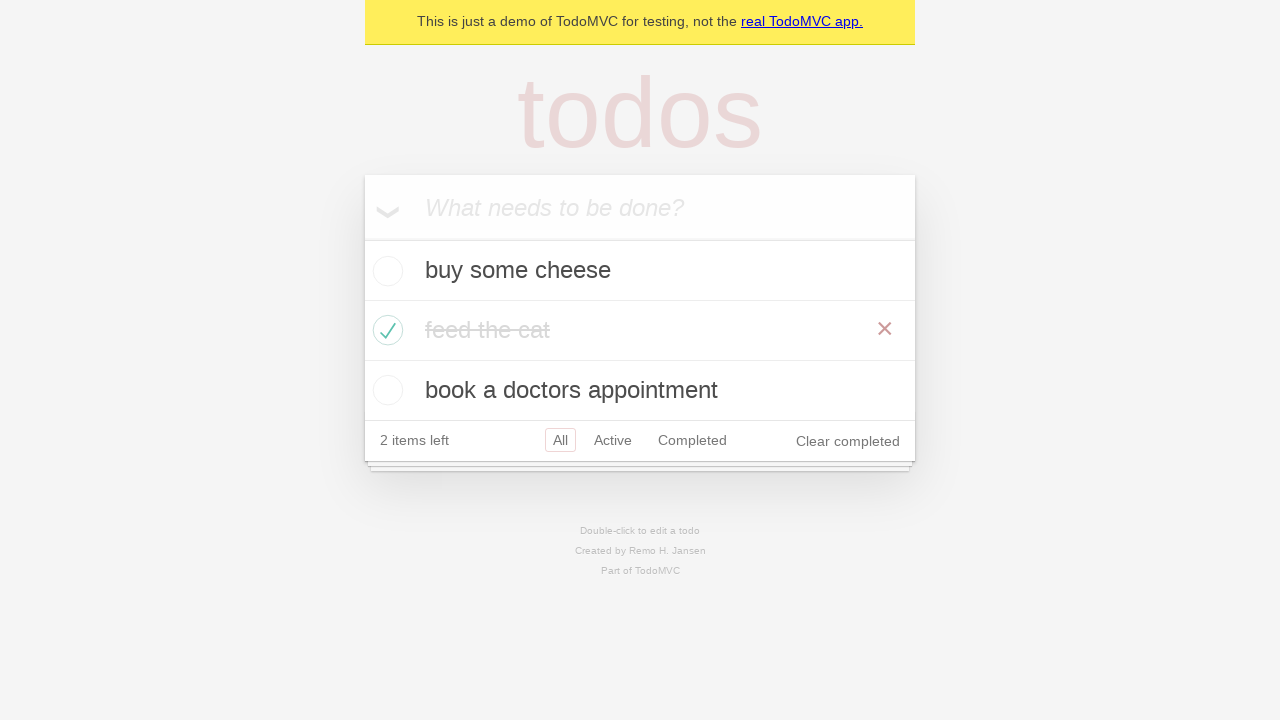

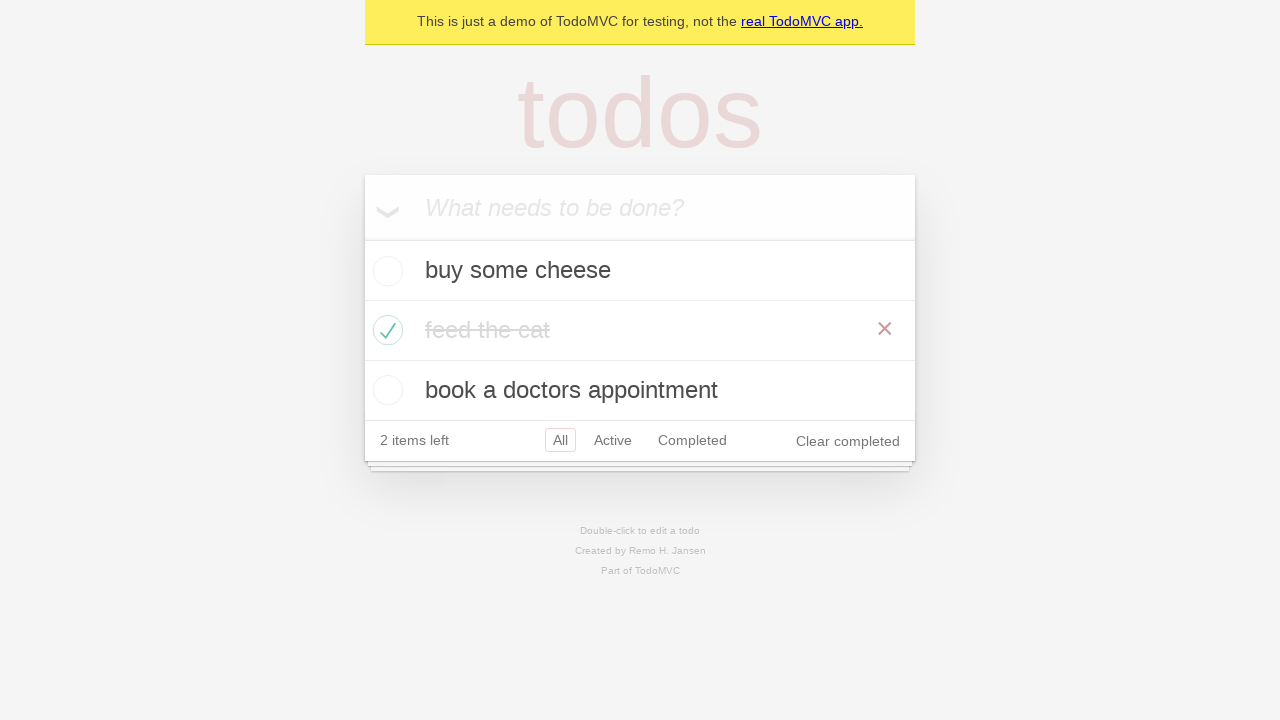